Tests GreenKart e-commerce flow by adding Cucumber to cart, proceeding to checkout, selecting country, and placing order

Starting URL: https://rahulshettyacademy.com/seleniumPractise/#/

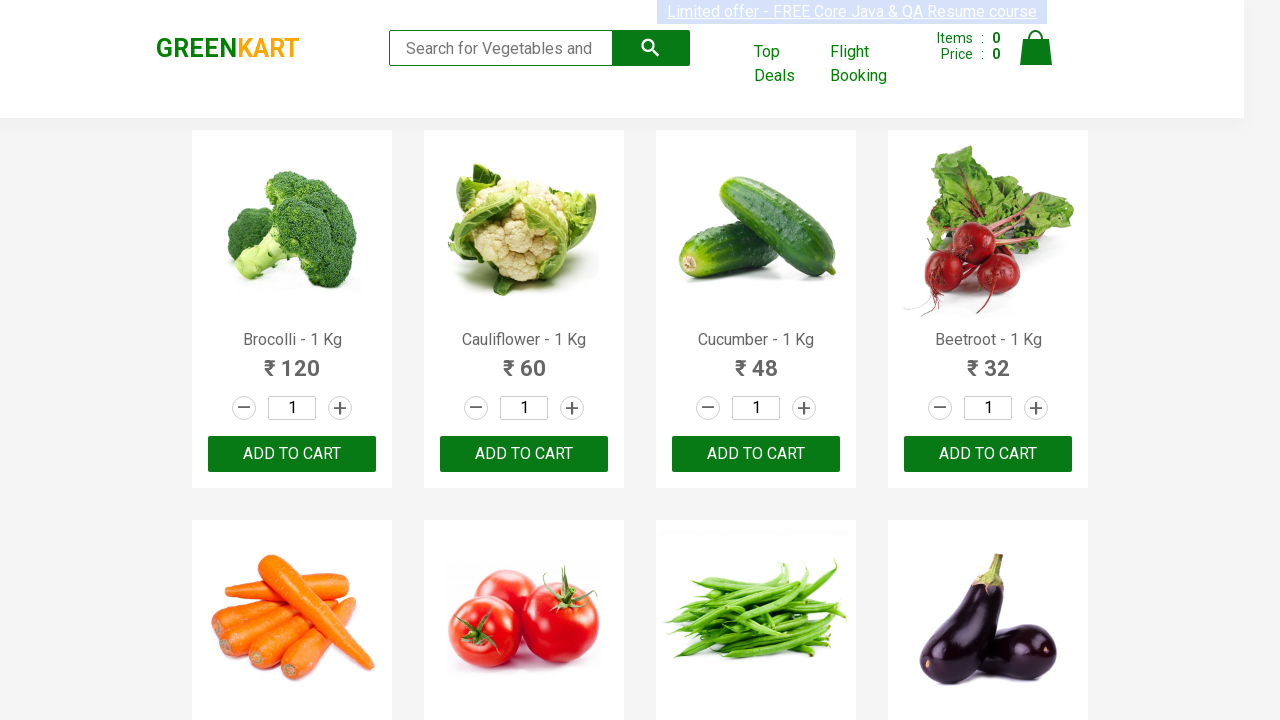

Waited for products to load on GreenKart homepage
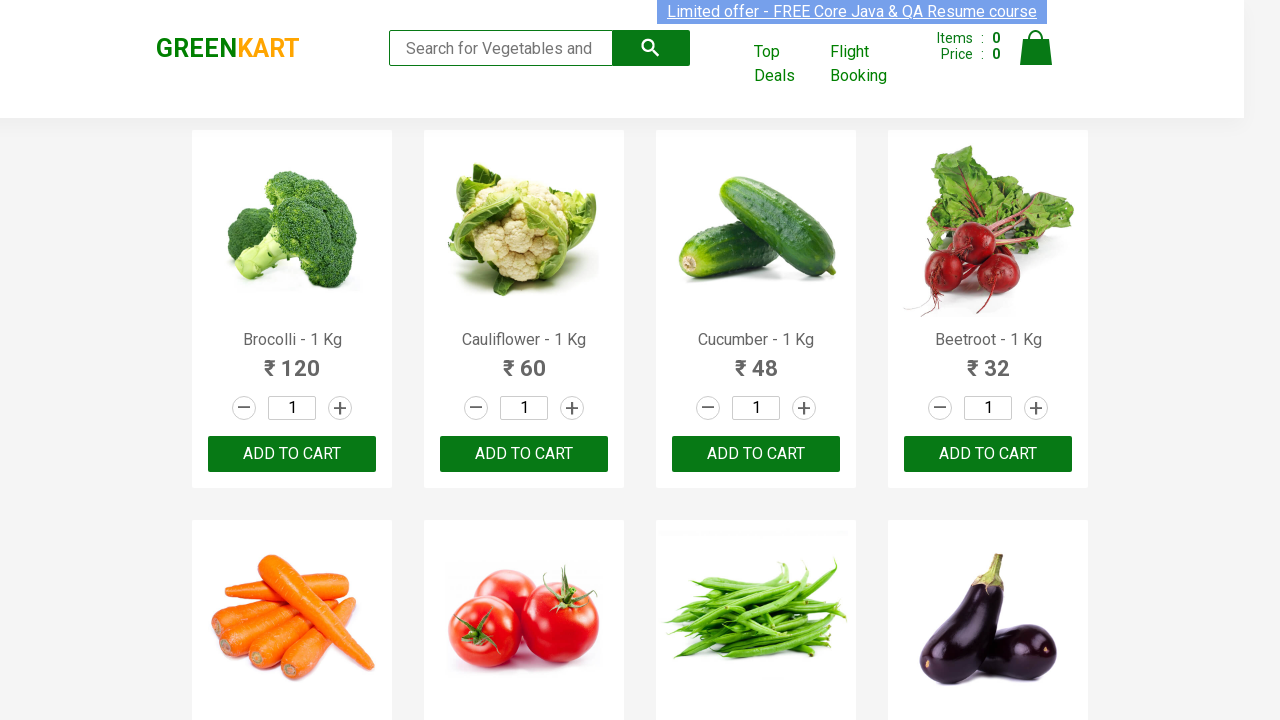

Located 31 products on the page
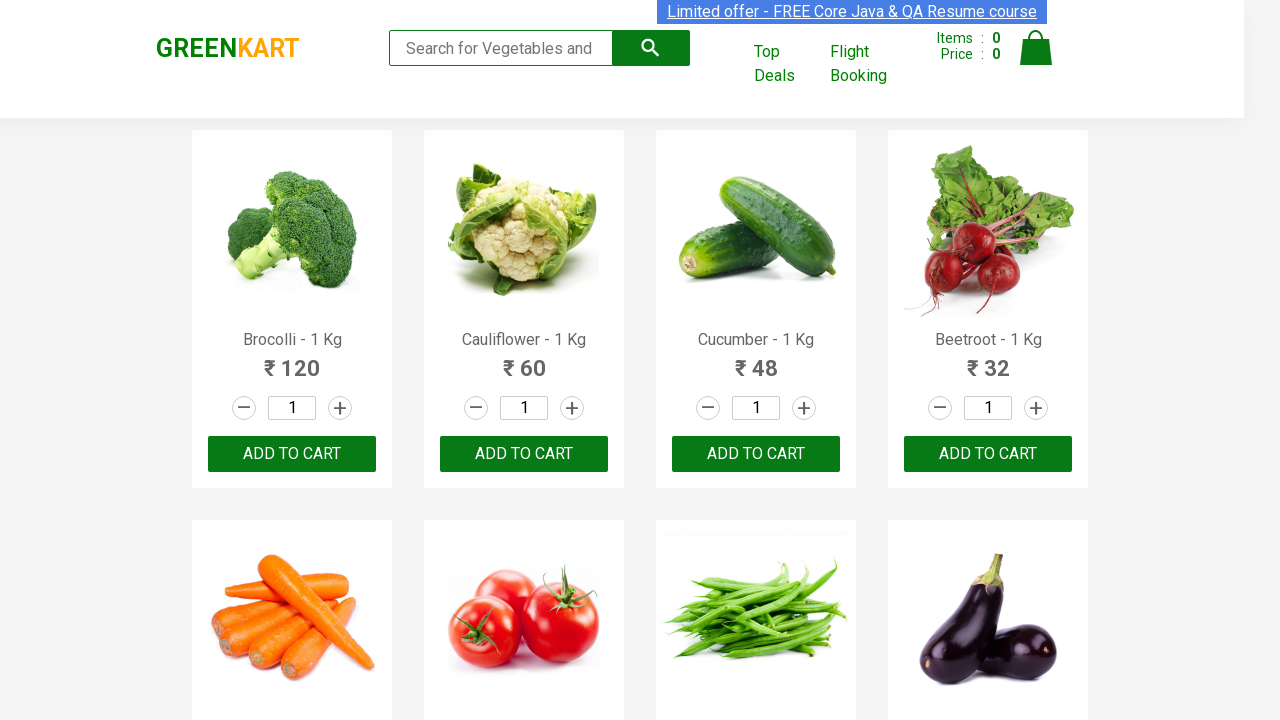

Found and added 'Cucumber - 1 Kg' to cart at (756, 454) on .product >> nth=2 >> text=ADD TO CART
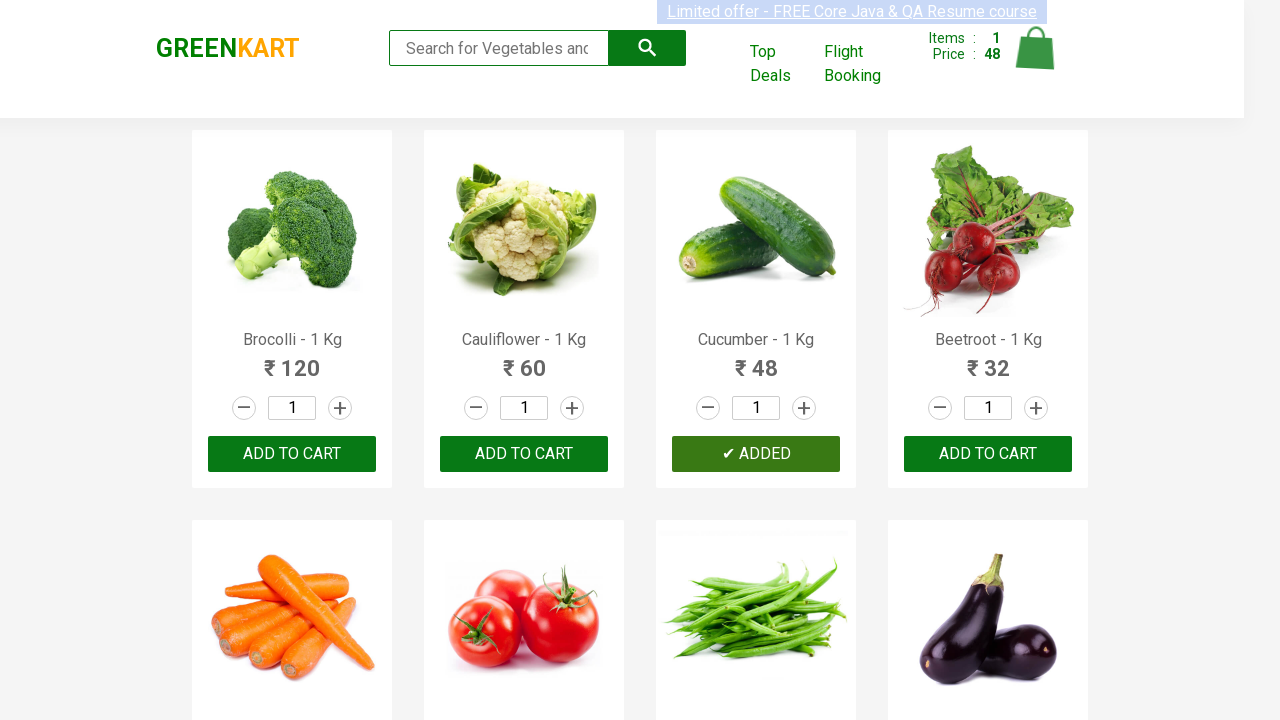

Clicked cart icon to view cart at (1036, 59) on .cart-icon
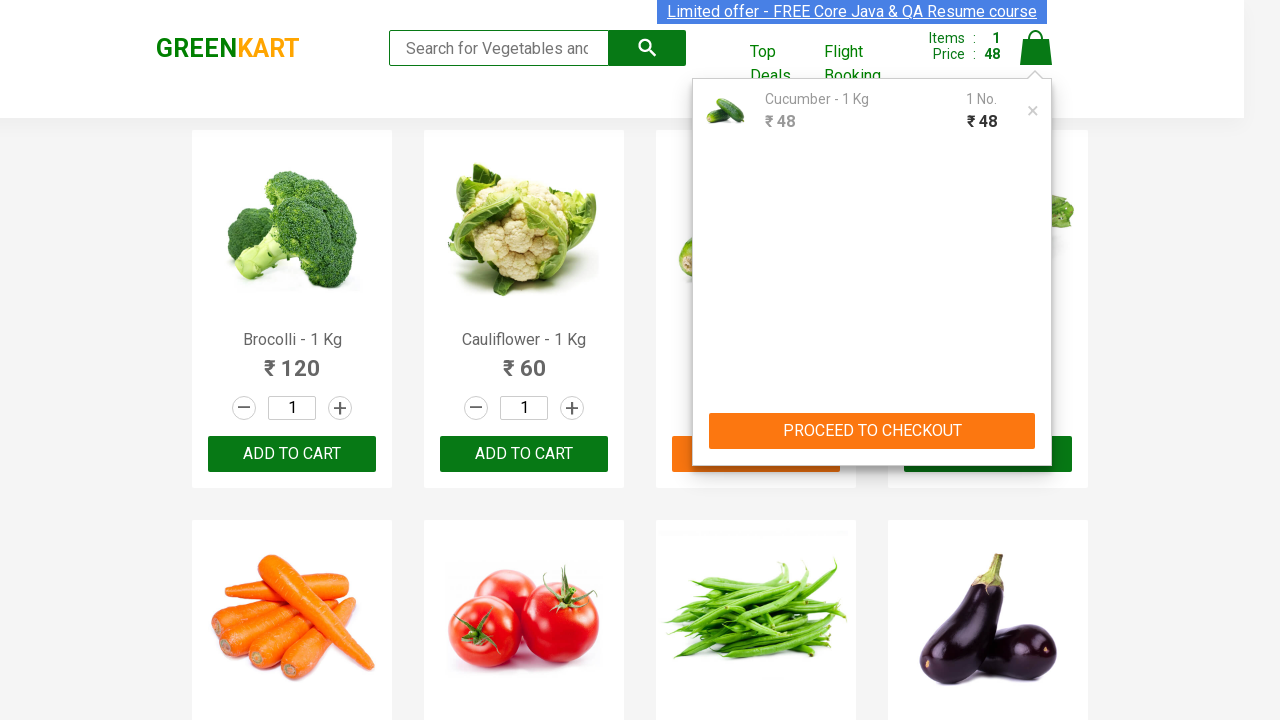

Clicked 'PROCEED TO CHECKOUT' button at (872, 431) on internal:text="PROCEED TO CHECKOUT"i
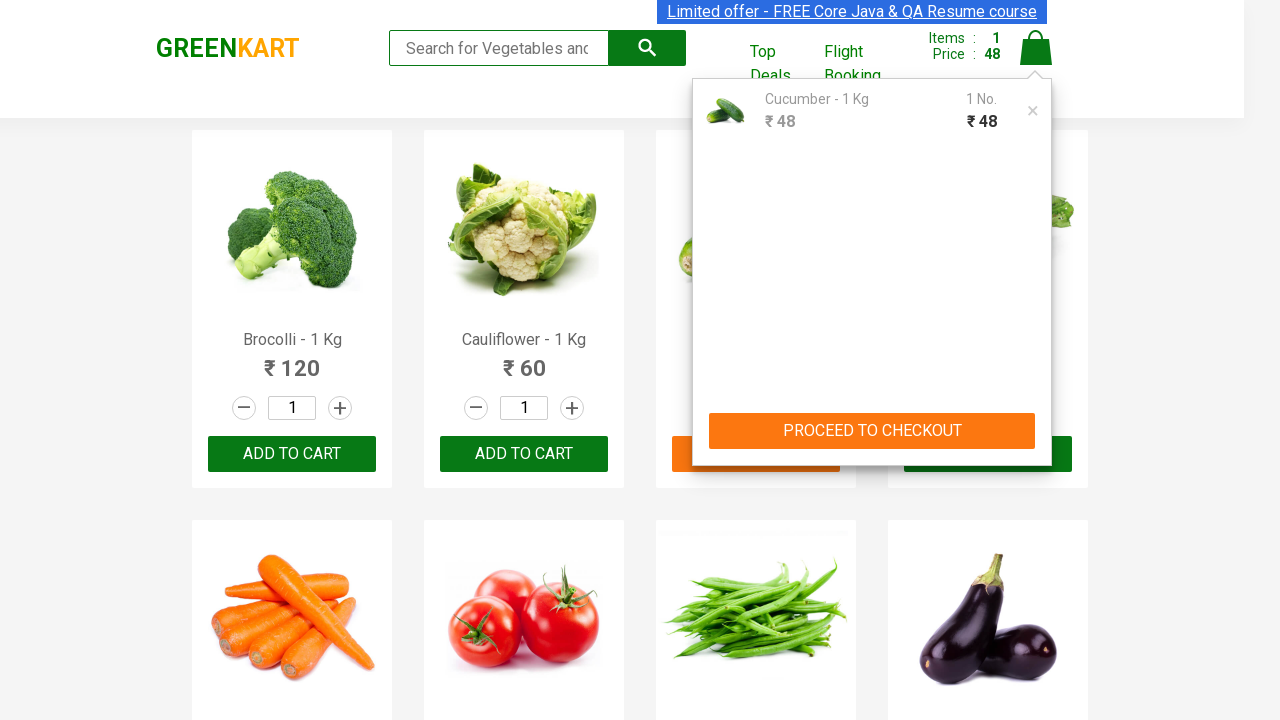

Verified 'Cucumber - 1 Kg' is present in the order summary
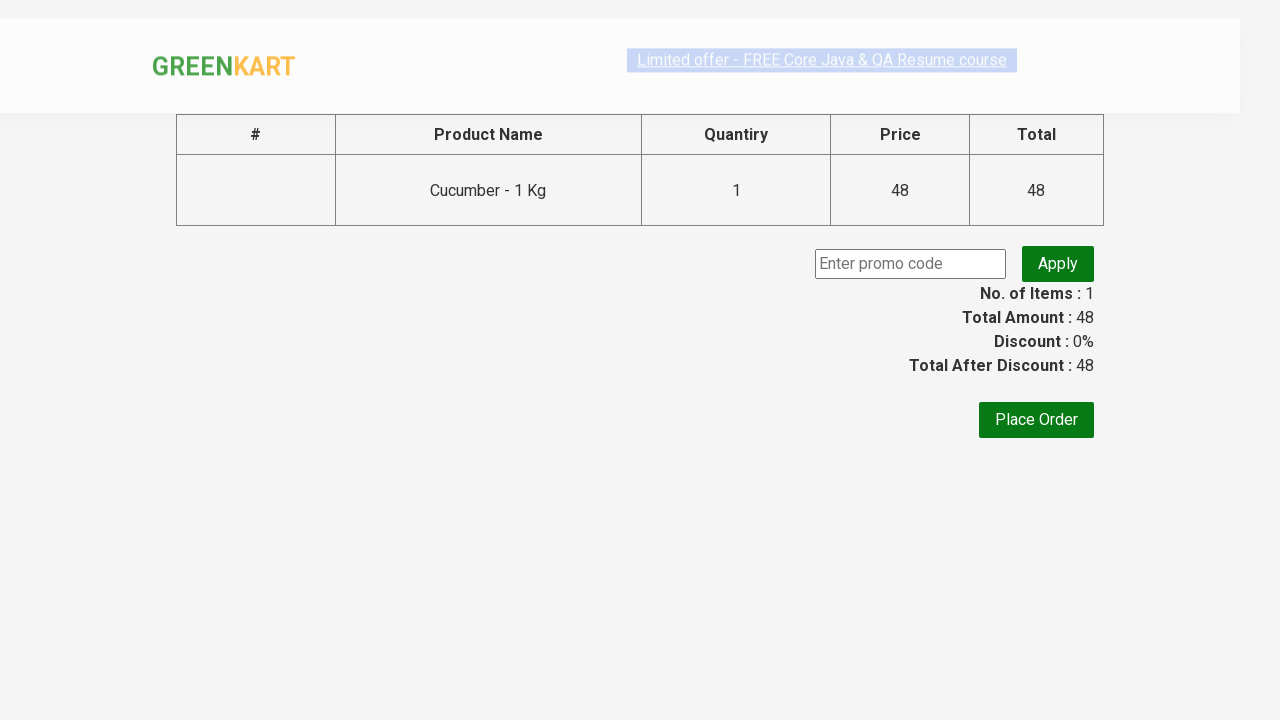

Clicked 'Place Order' button to proceed to payment at (1036, 420) on internal:role=button[name="Place Order"i]
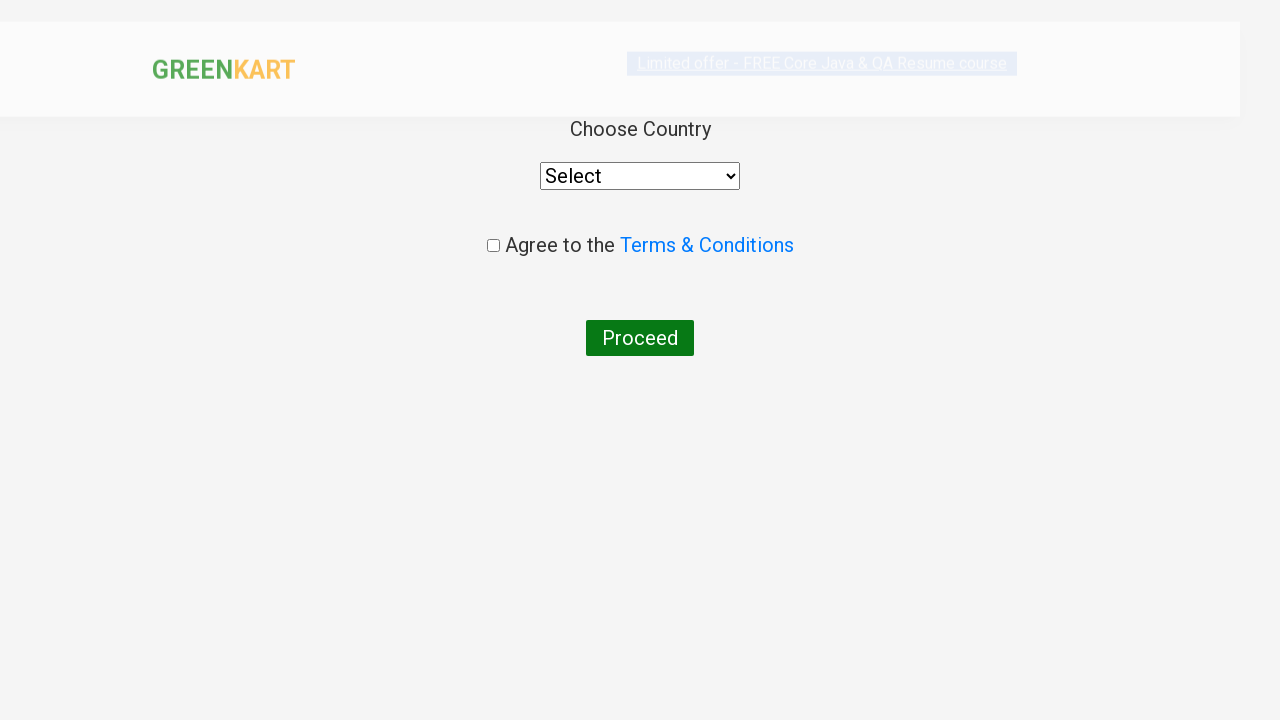

Selected 'Albania' from country dropdown on div select
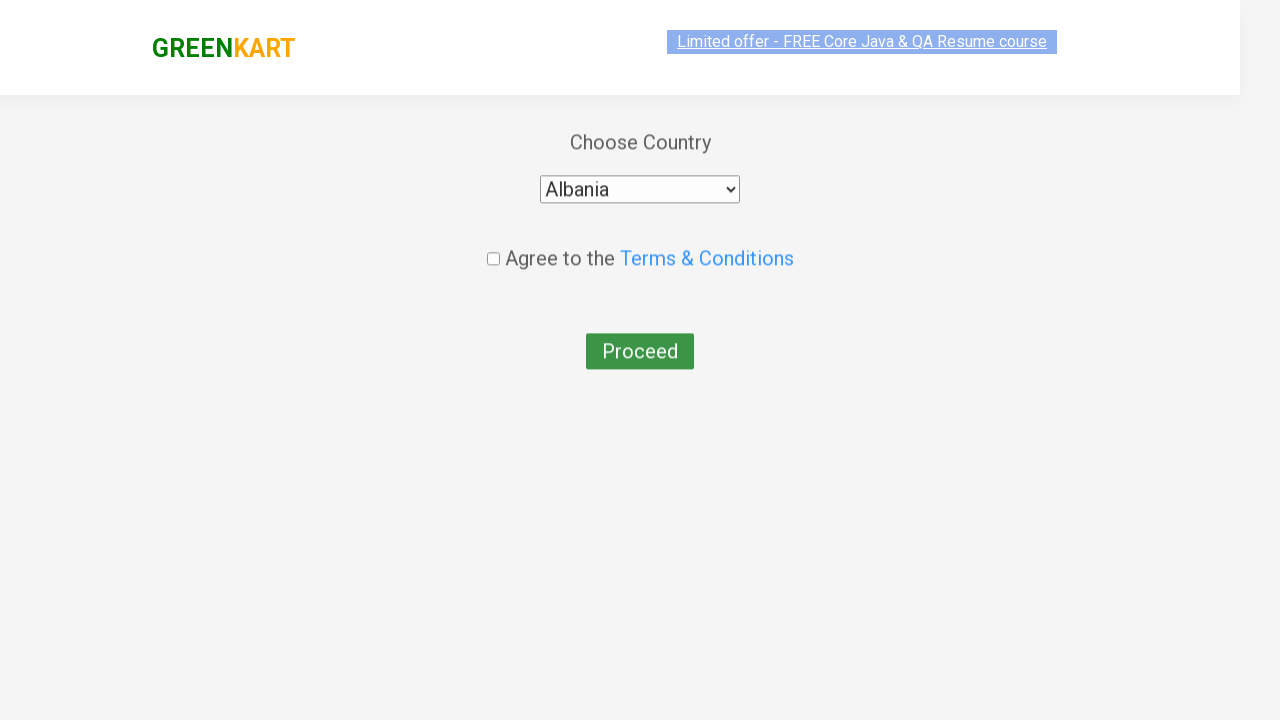

Checked the terms and conditions agreement checkbox at (493, 246) on .chkAgree
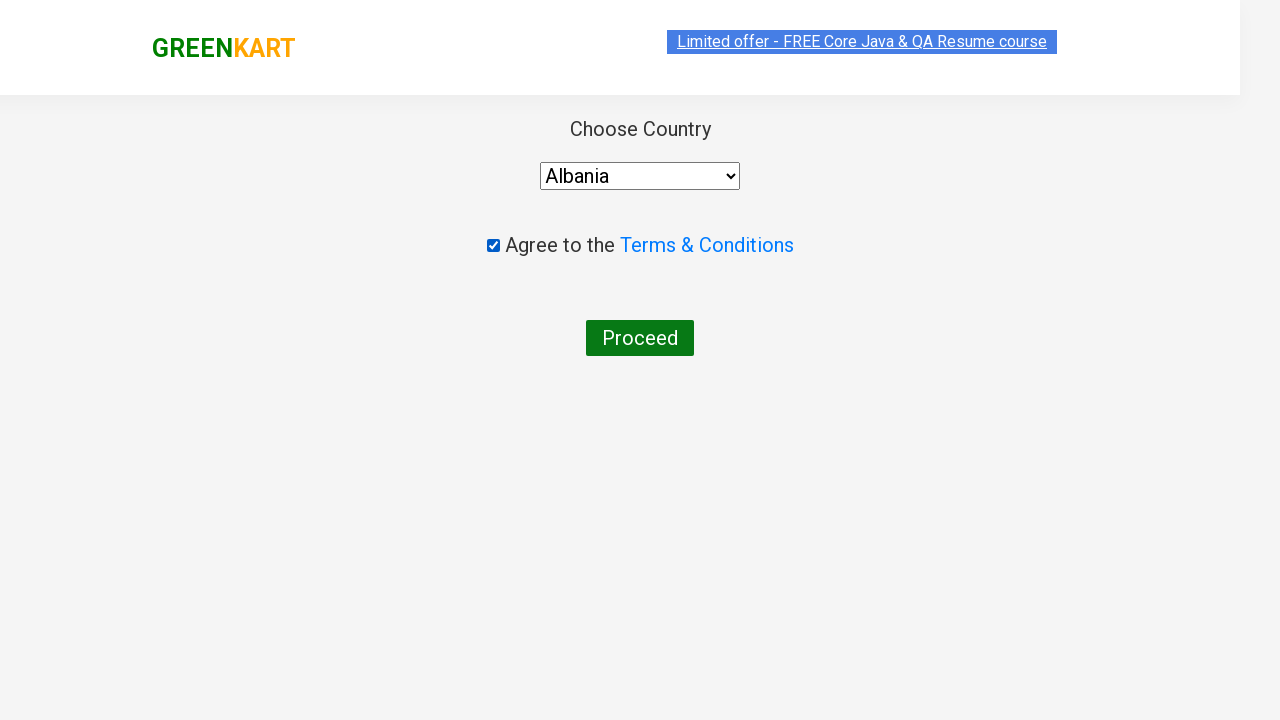

Clicked 'Proceed' button to complete the order at (640, 338) on internal:text="Proceed"i
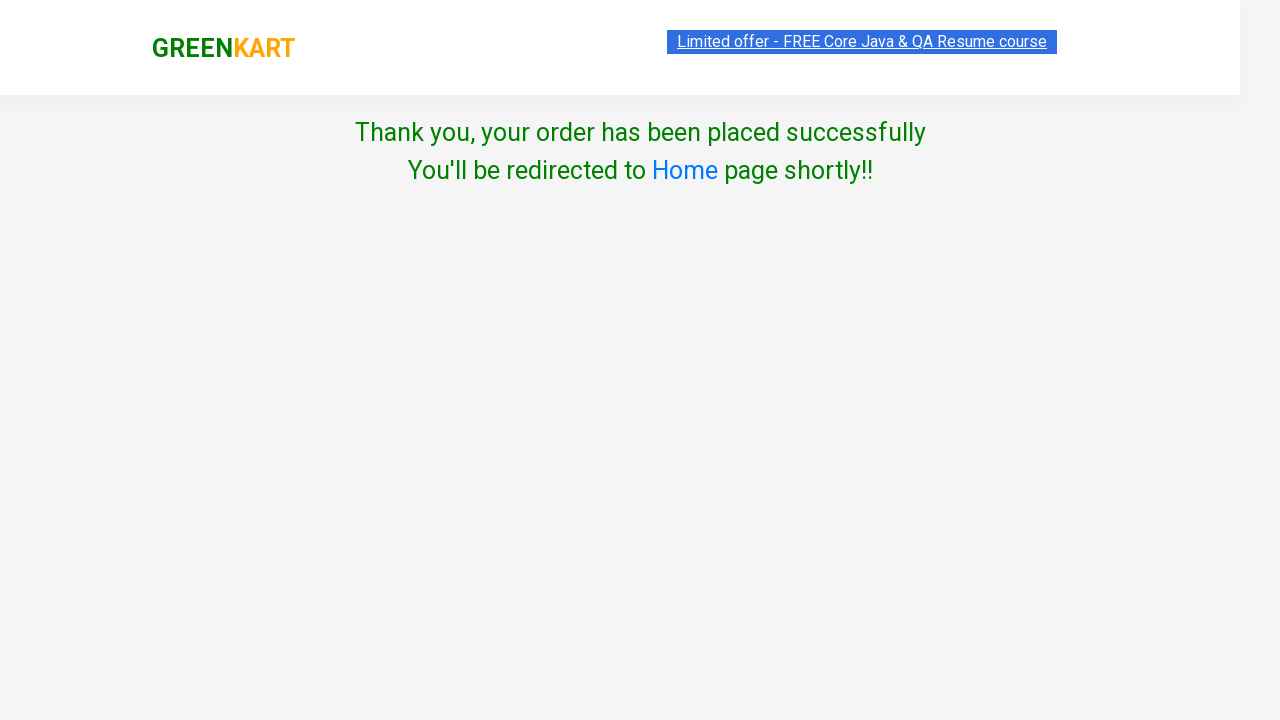

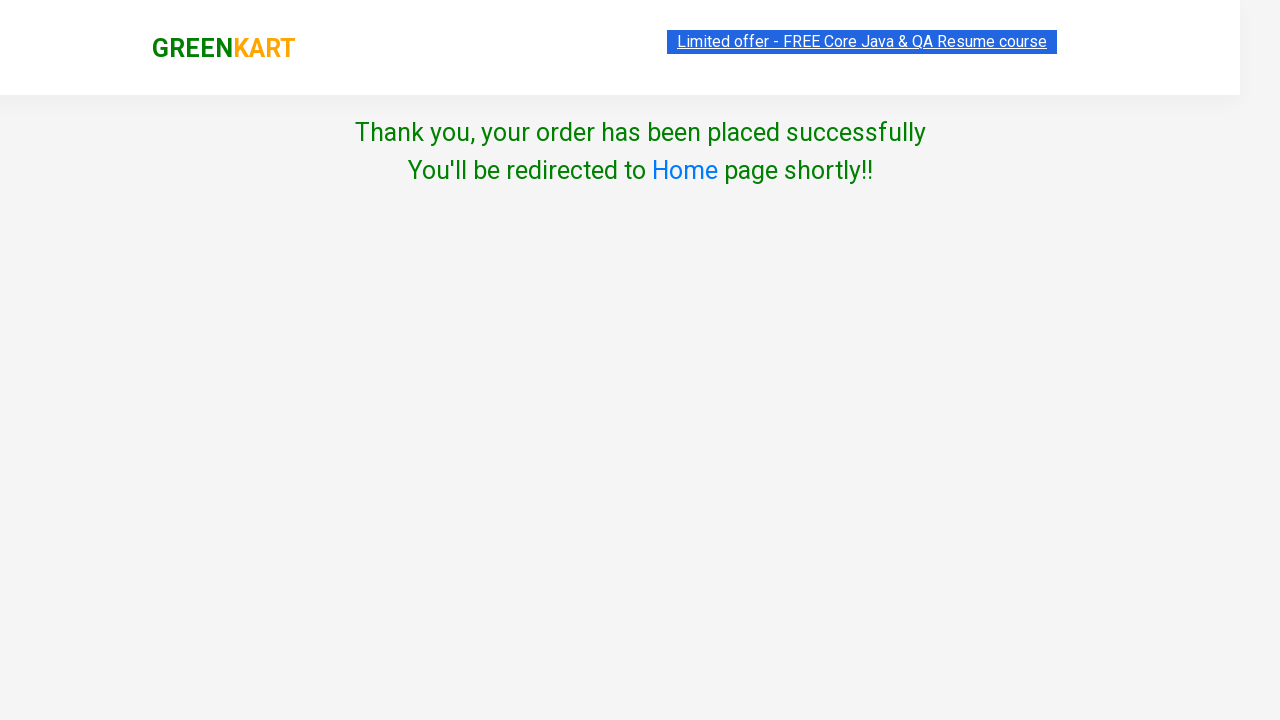